Tests JavaScript prompt alert functionality by triggering a prompt, entering text, and accepting it

Starting URL: https://the-internet.herokuapp.com/javascript_alerts

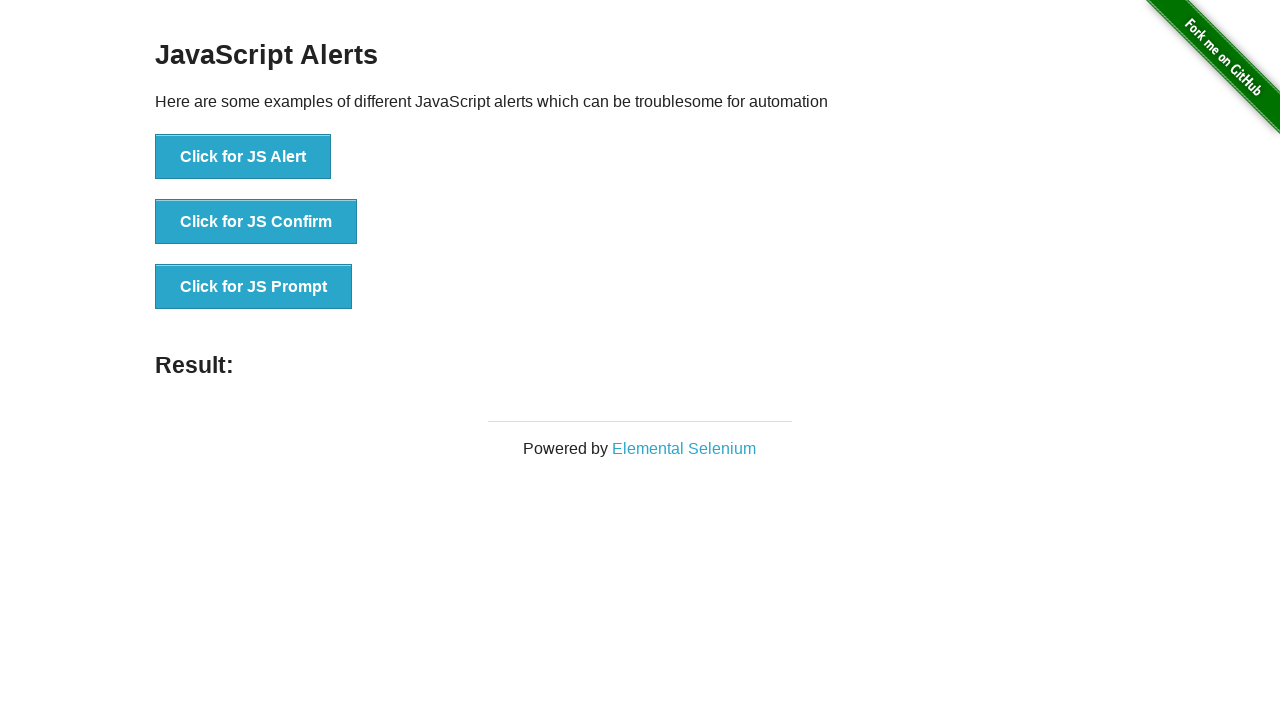

Clicked button to trigger prompt alert at (254, 287) on xpath=/html/body/div[2]/div/div/ul/li[3]/button
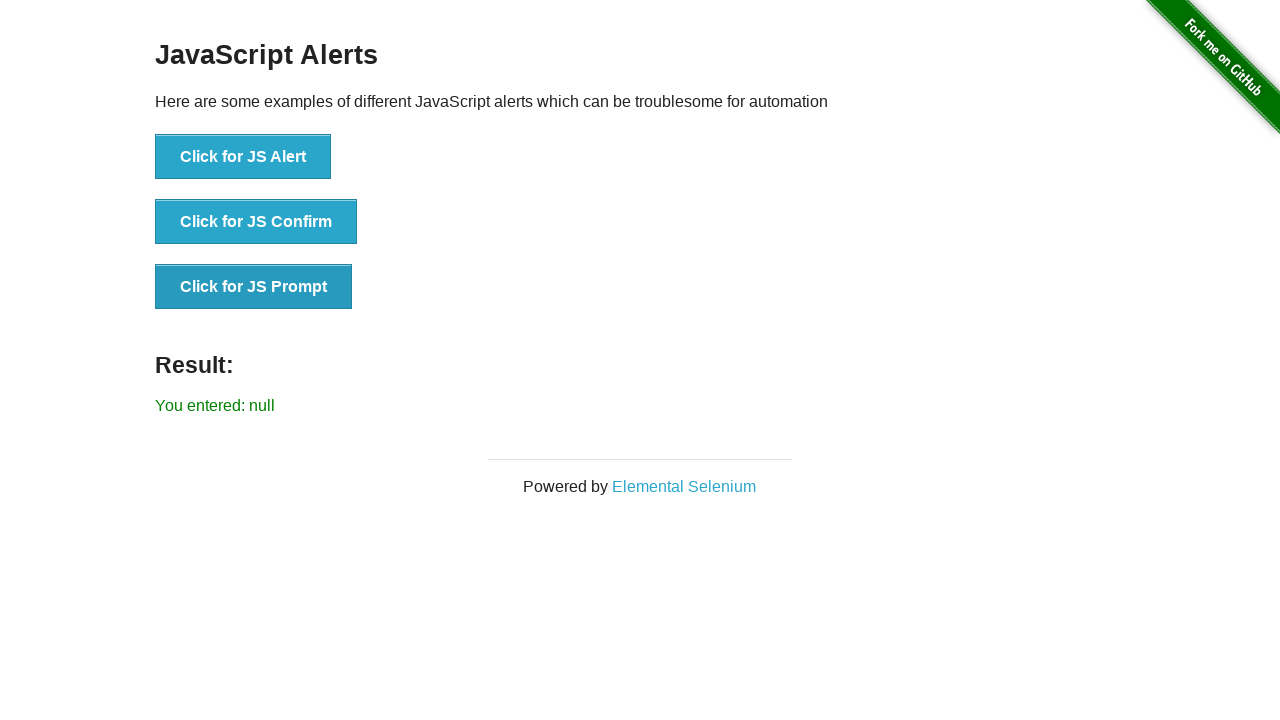

Set up dialog handler to accept prompt with 'Selenium'
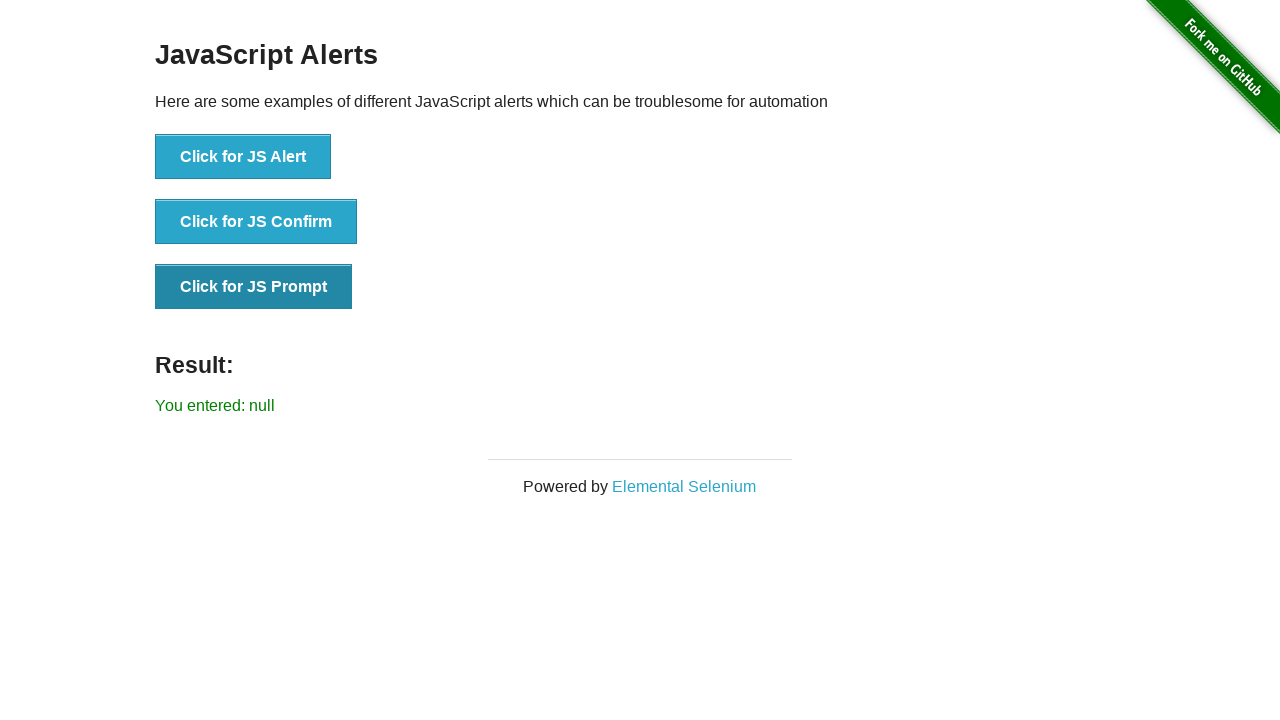

Clicked button again to trigger prompt alert at (254, 287) on xpath=/html/body/div[2]/div/div/ul/li[3]/button
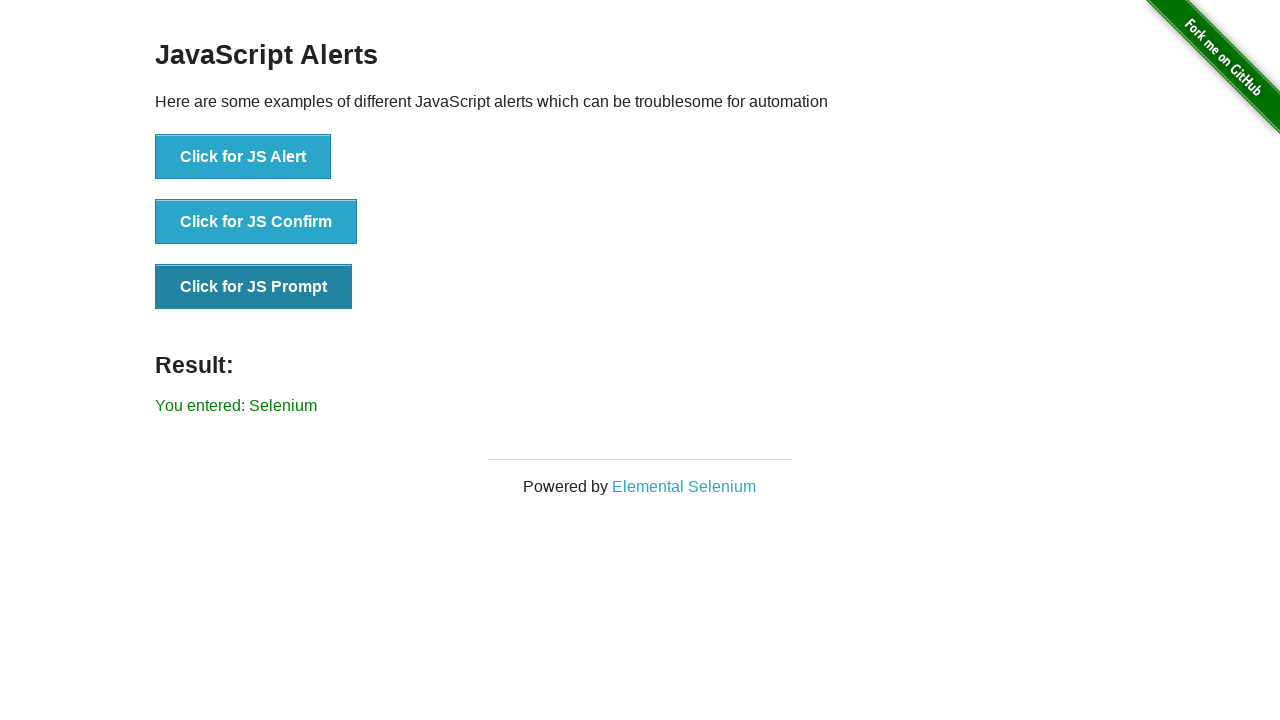

Result text appeared after accepting prompt
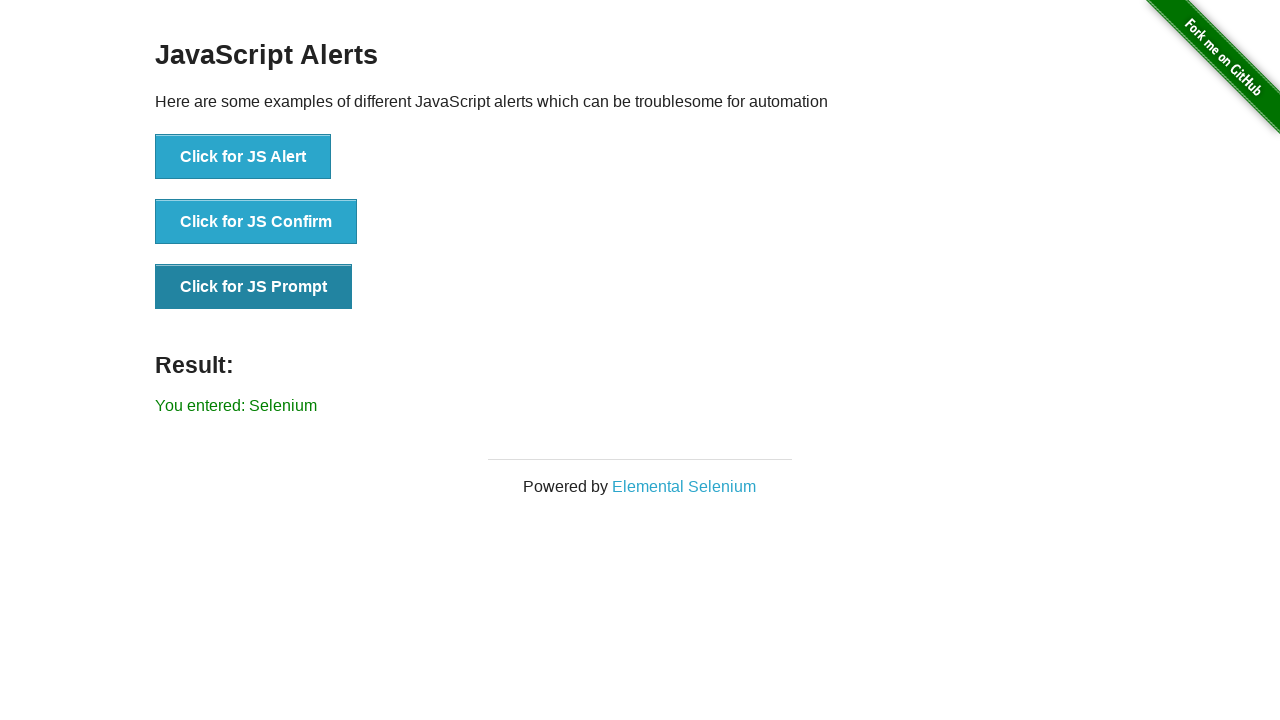

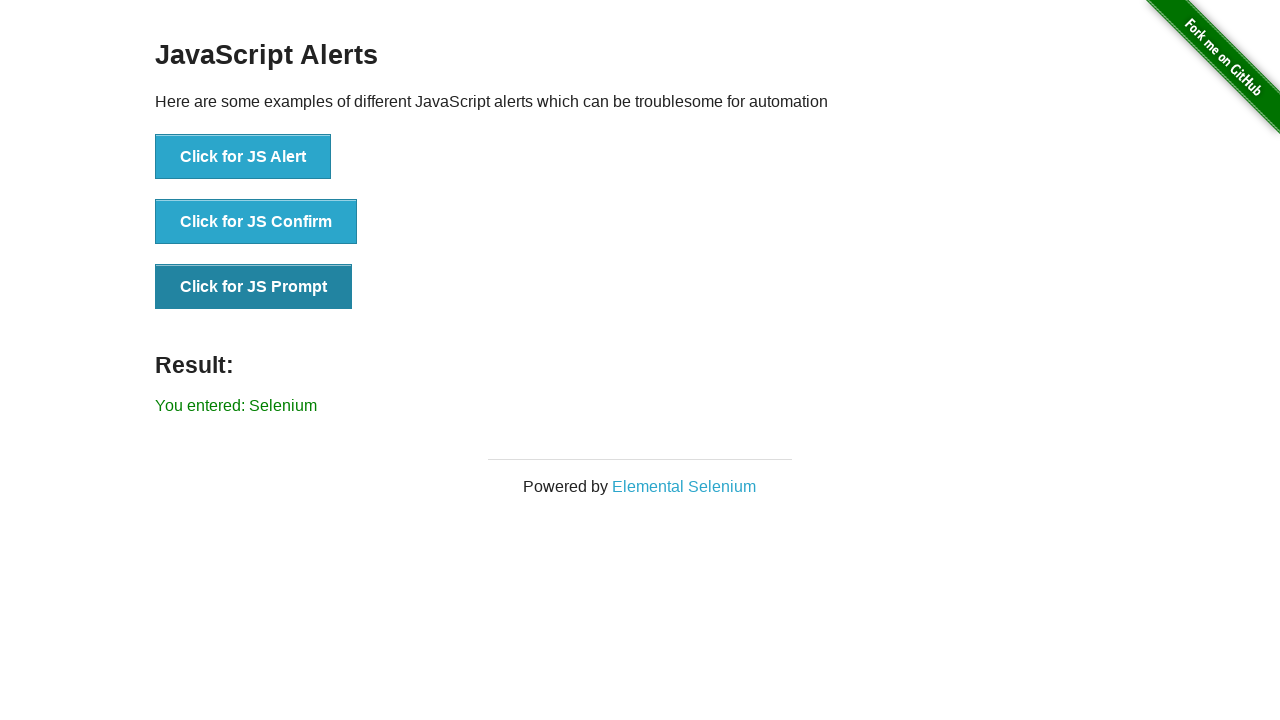